Tests iframe navigation by clicking on the Nested Frames link, switching to the middle frame, and verifying the content element exists within the iframe

Starting URL: https://the-internet.herokuapp.com/

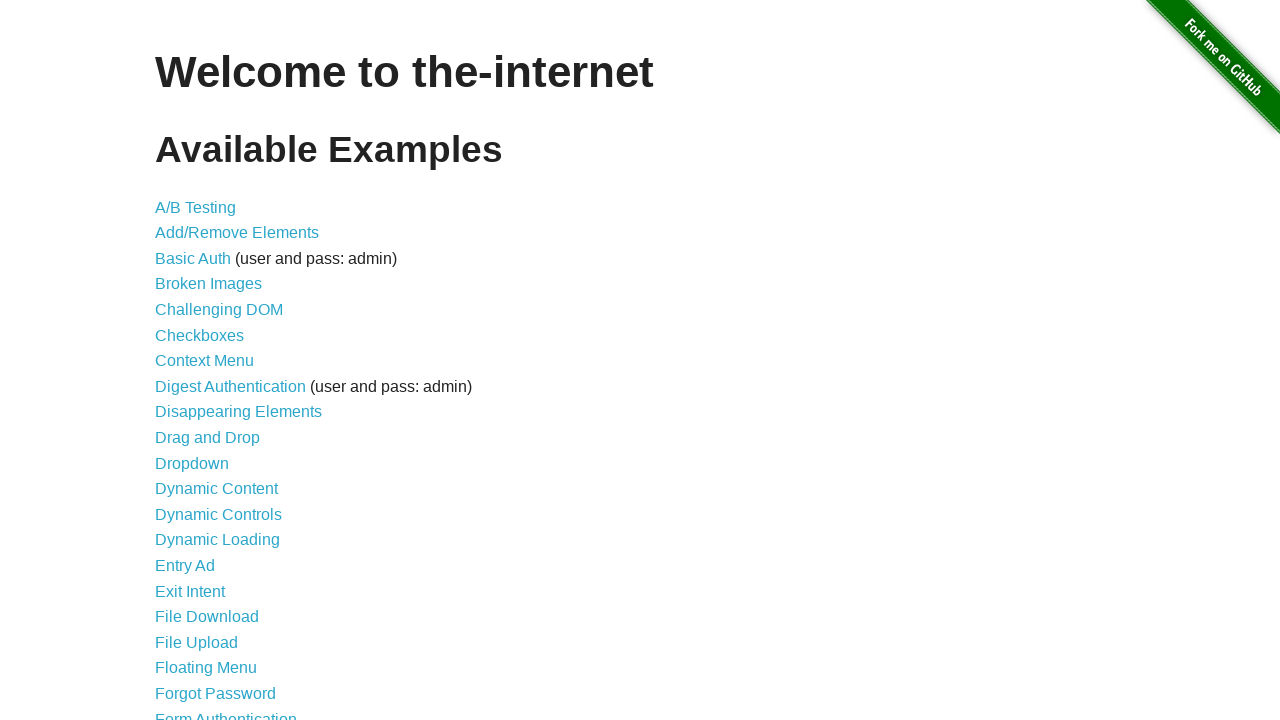

Clicked on the Nested Frames link at (210, 395) on xpath=//a[contains(text(),'Nested Frames')]
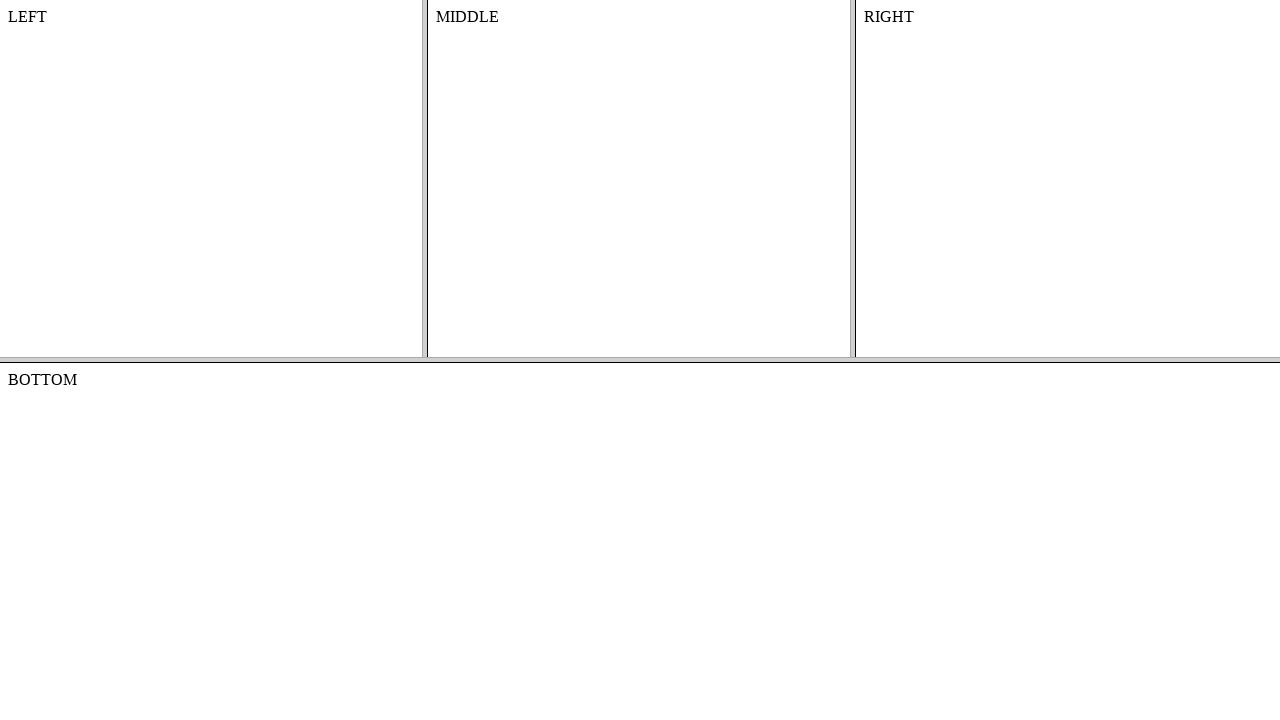

Waited for frame-top frameset to load
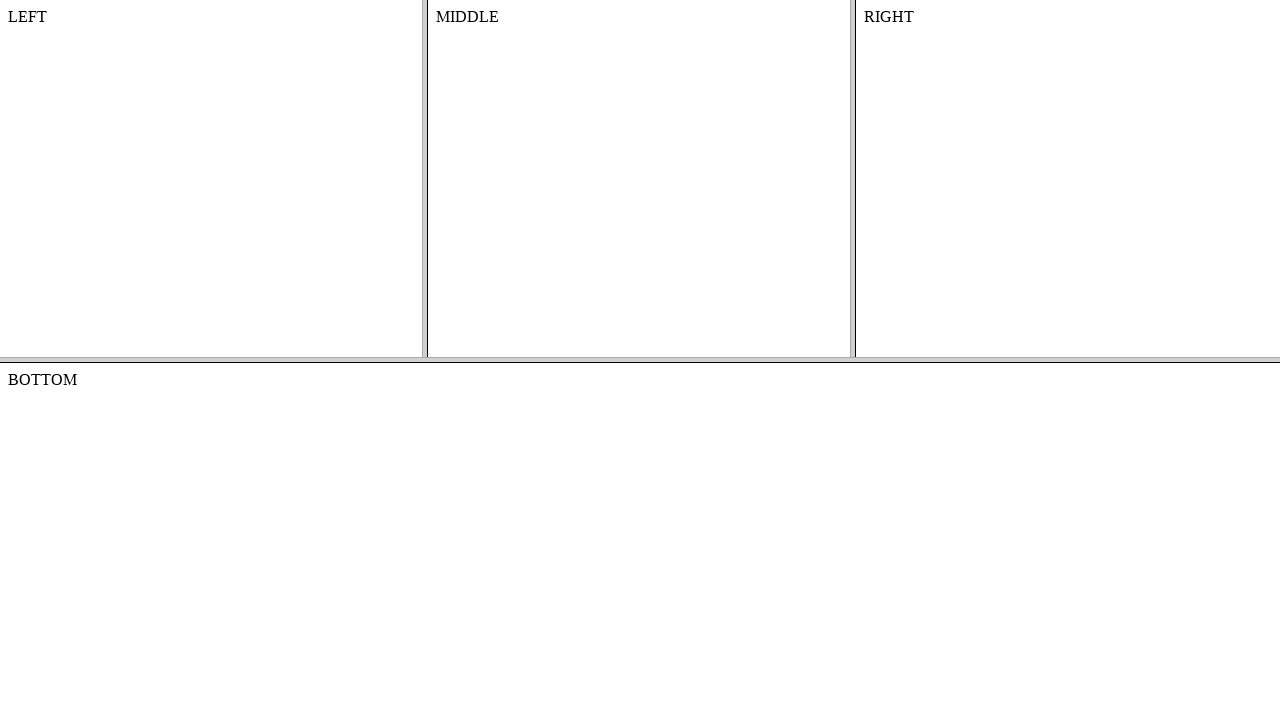

Located the top frame
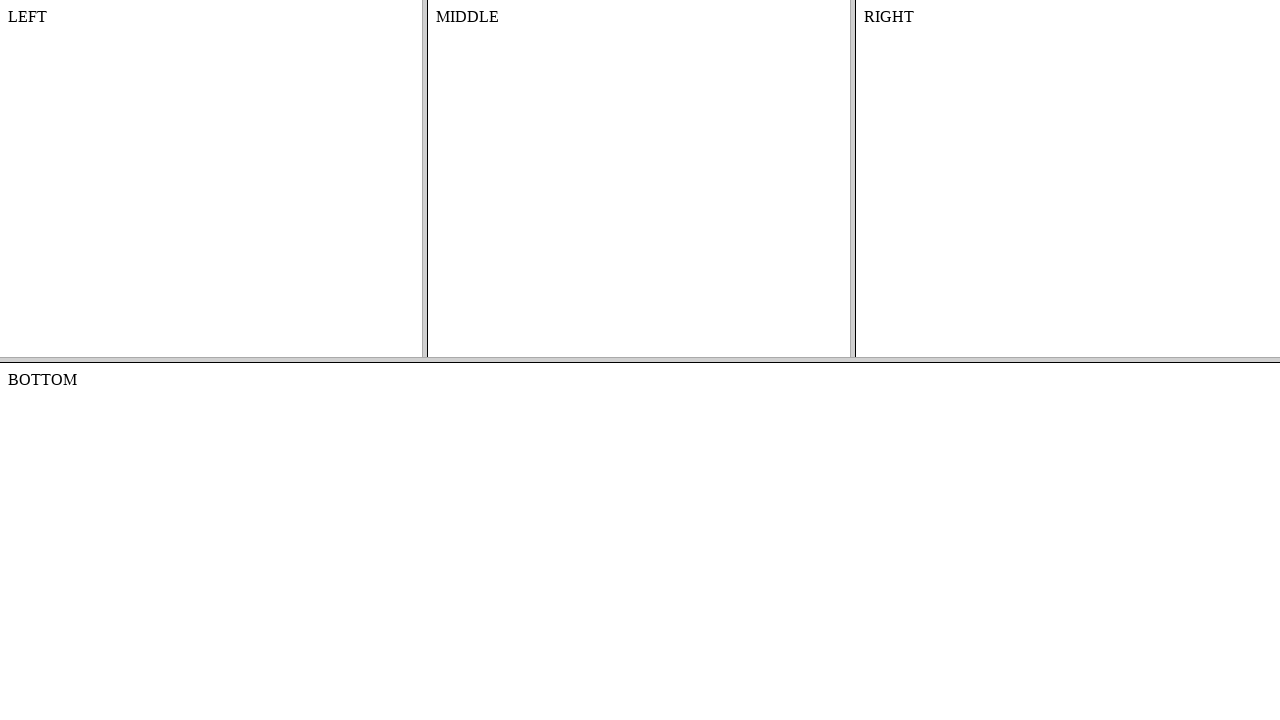

Located the middle frame within the top frame
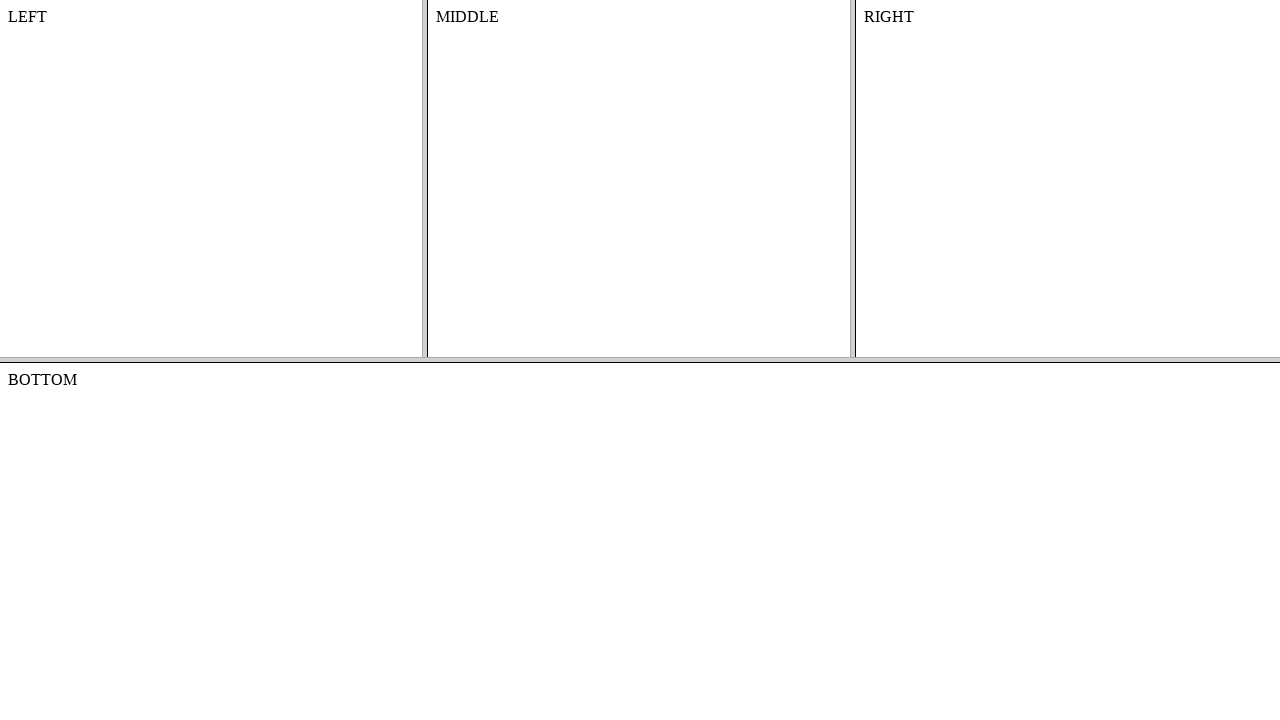

Verified content element exists in the middle frame
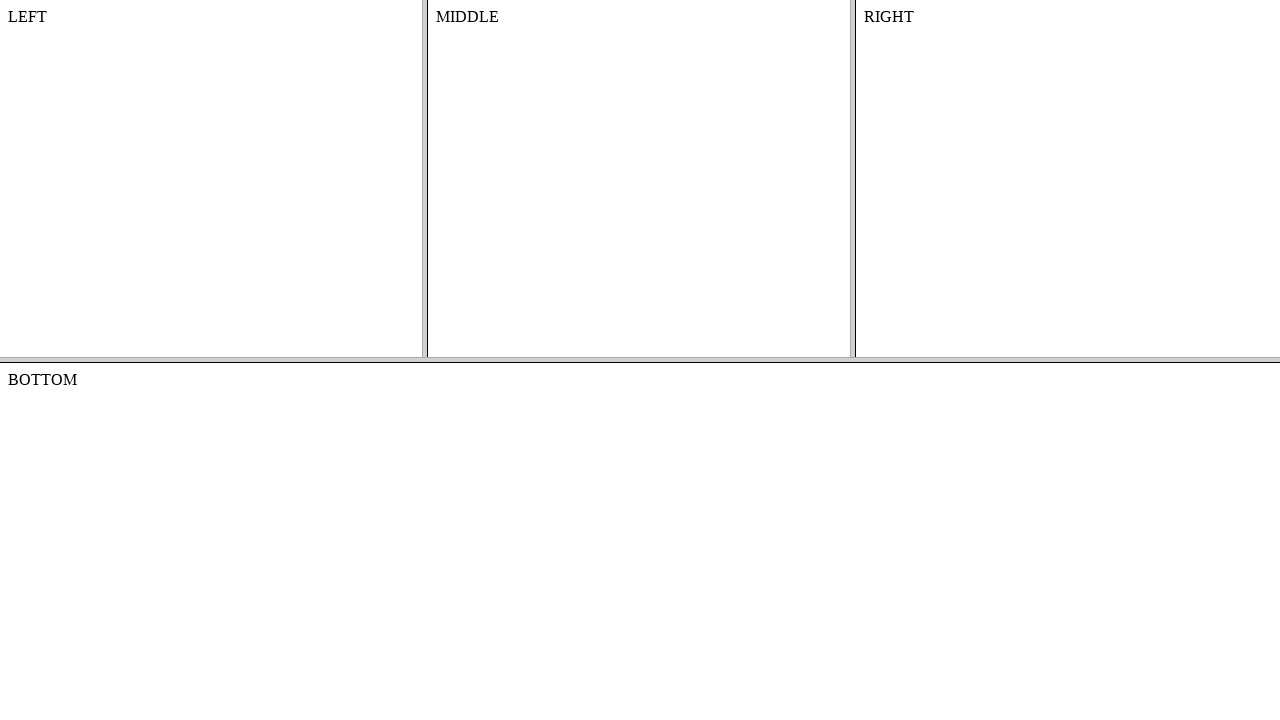

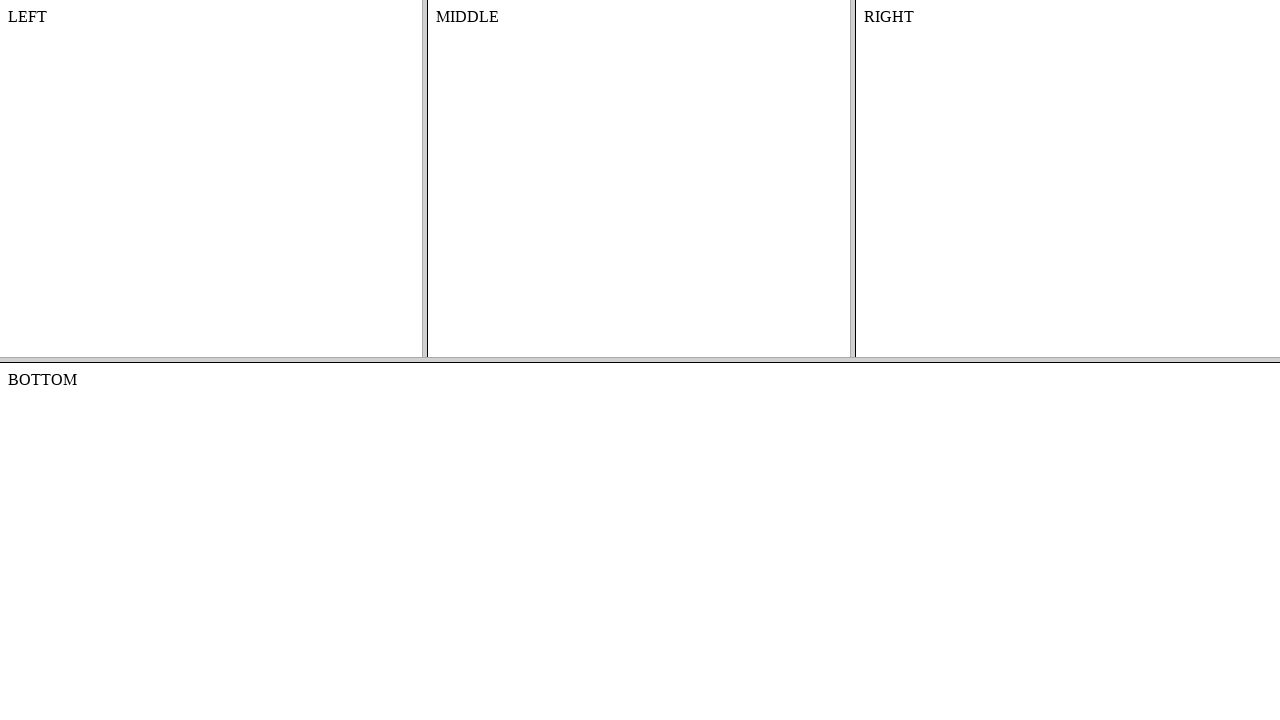